Tests iframe handling by switching to a frame using its name/ID, filling first name and last name fields, then switching to a nested frame to fill an email field.

Starting URL: https://letcode.in/frame

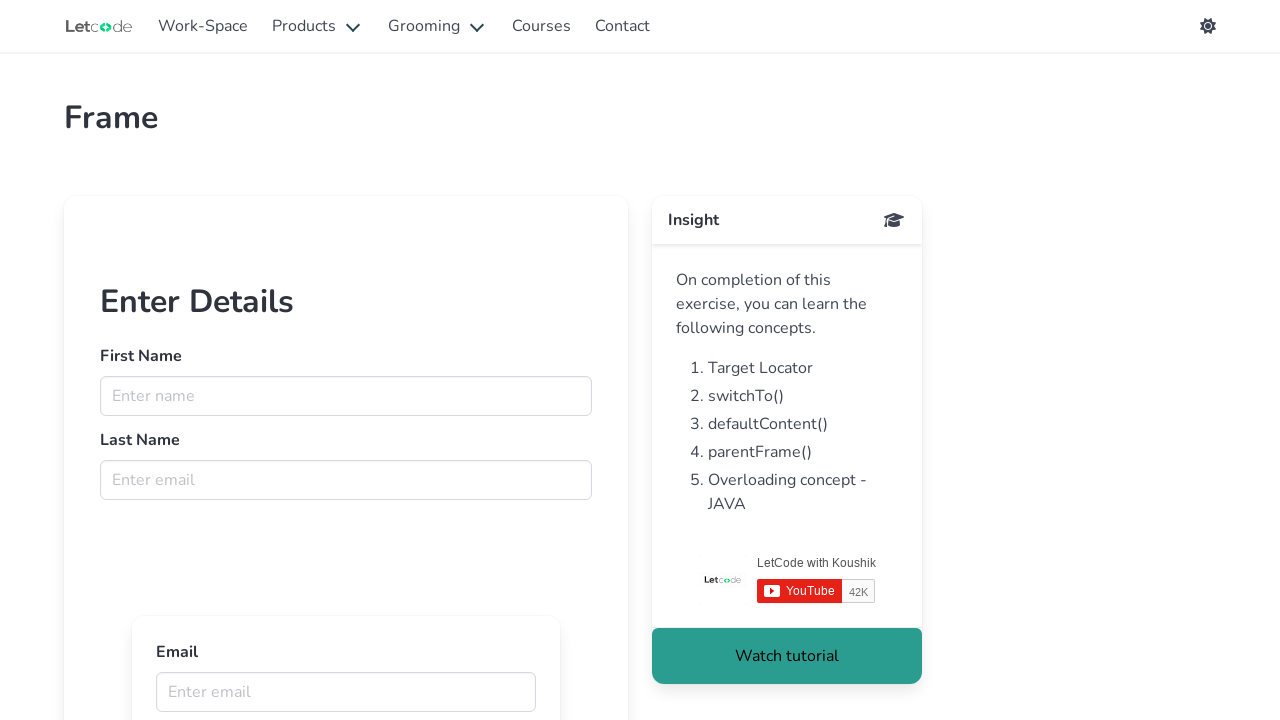

Located first iframe by ID 'firstFr'
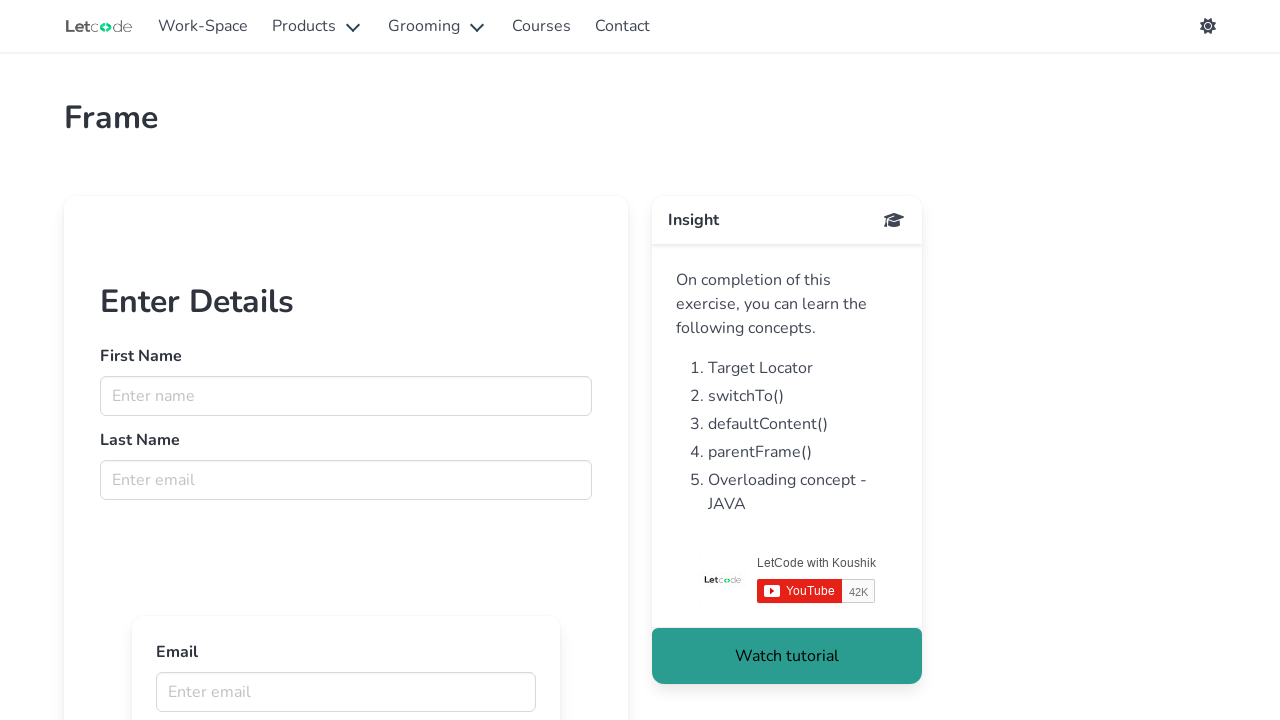

Filled first name field with 'DEEPAK' in frame1 on #firstFr >> internal:control=enter-frame >> input[name='fname']
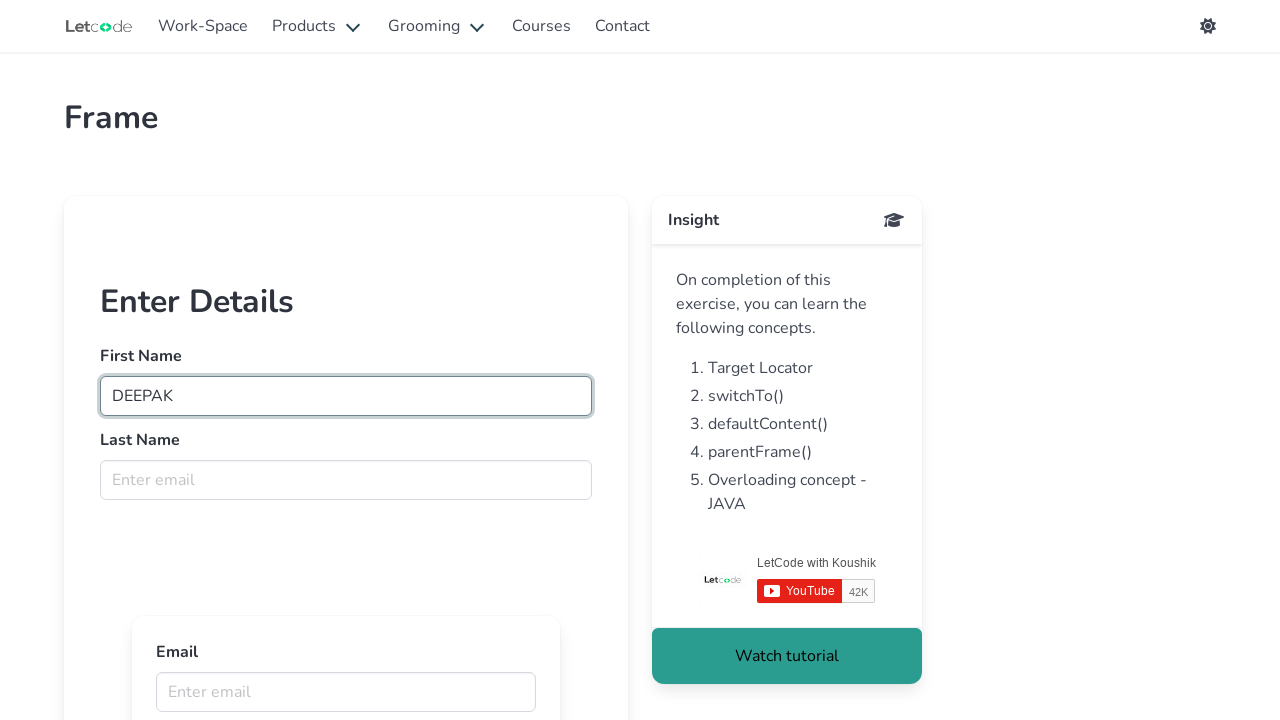

Filled last name field with 'SHANKAR' in frame1 on #firstFr >> internal:control=enter-frame >> input[name='lname']
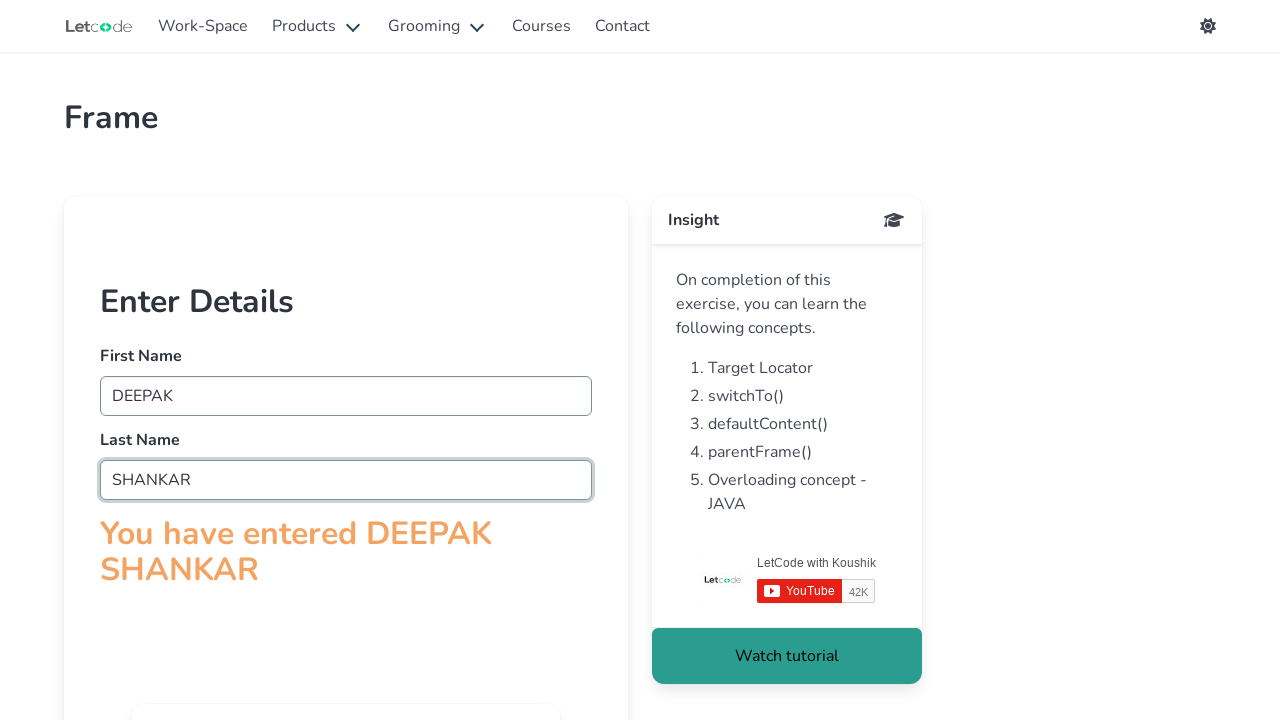

Located nested iframe within frame1
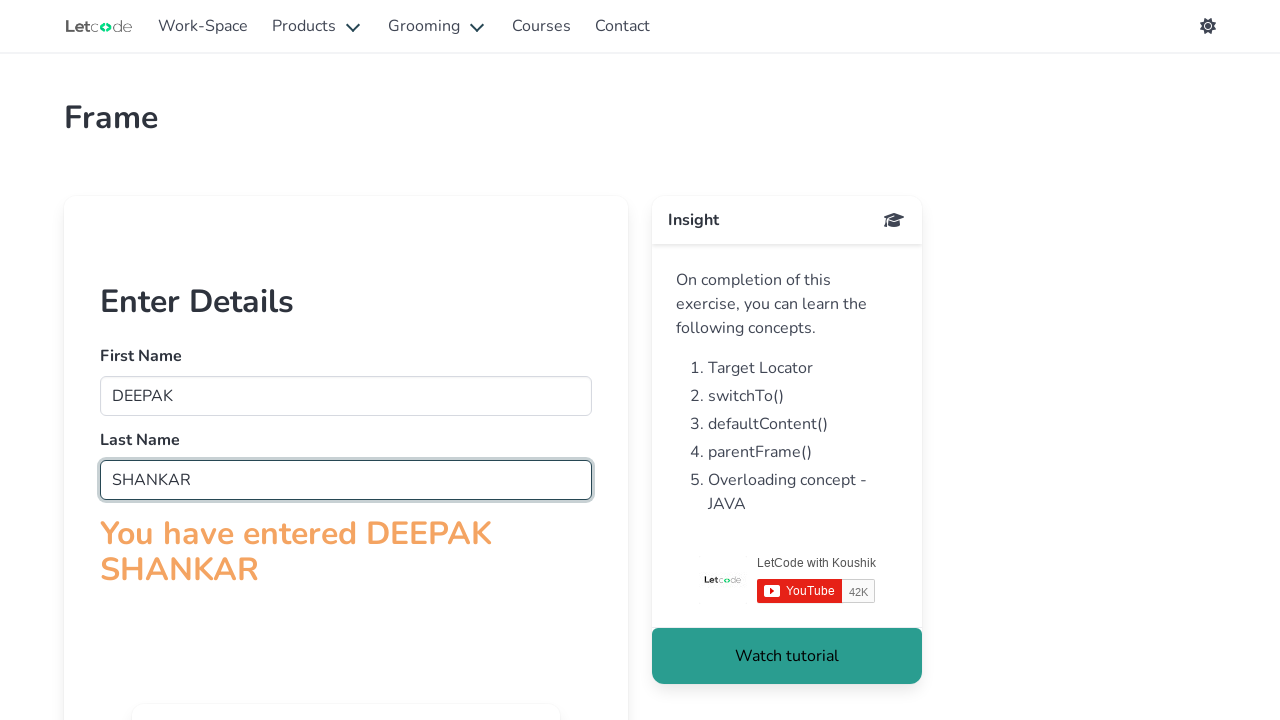

Filled email field with 'deepak@gmail.com' in nested frame on #firstFr >> internal:control=enter-frame >> iframe >> nth=0 >> internal:control=
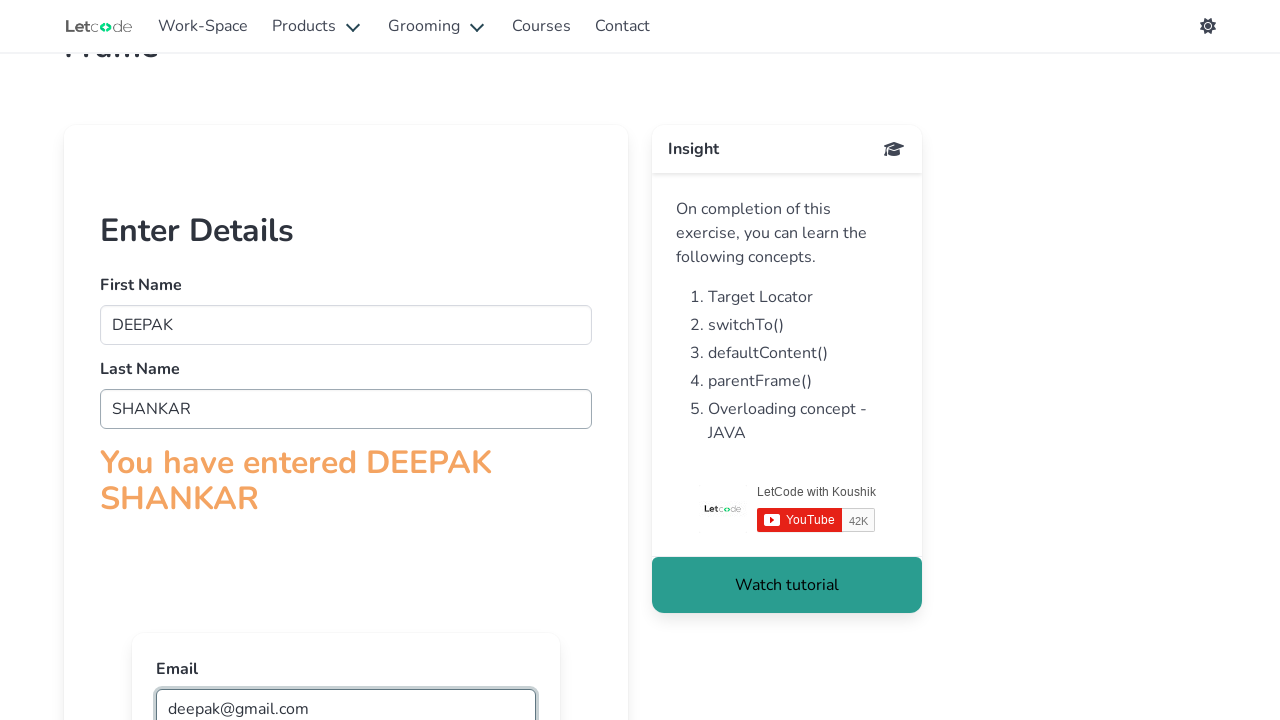

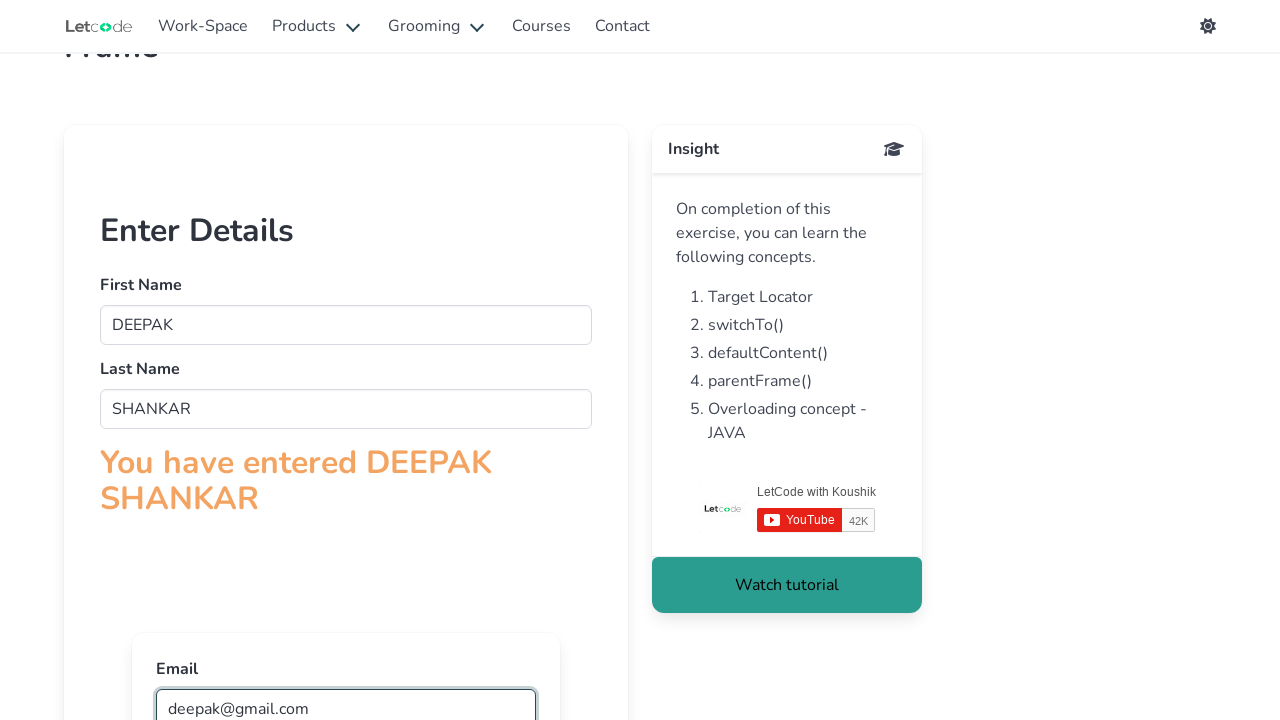